Tests dropdown menu navigation by hovering over the categories button, then hovering over a submenu category, and clicking on the "Automation Testing" link.

Starting URL: https://uncodemy.com/

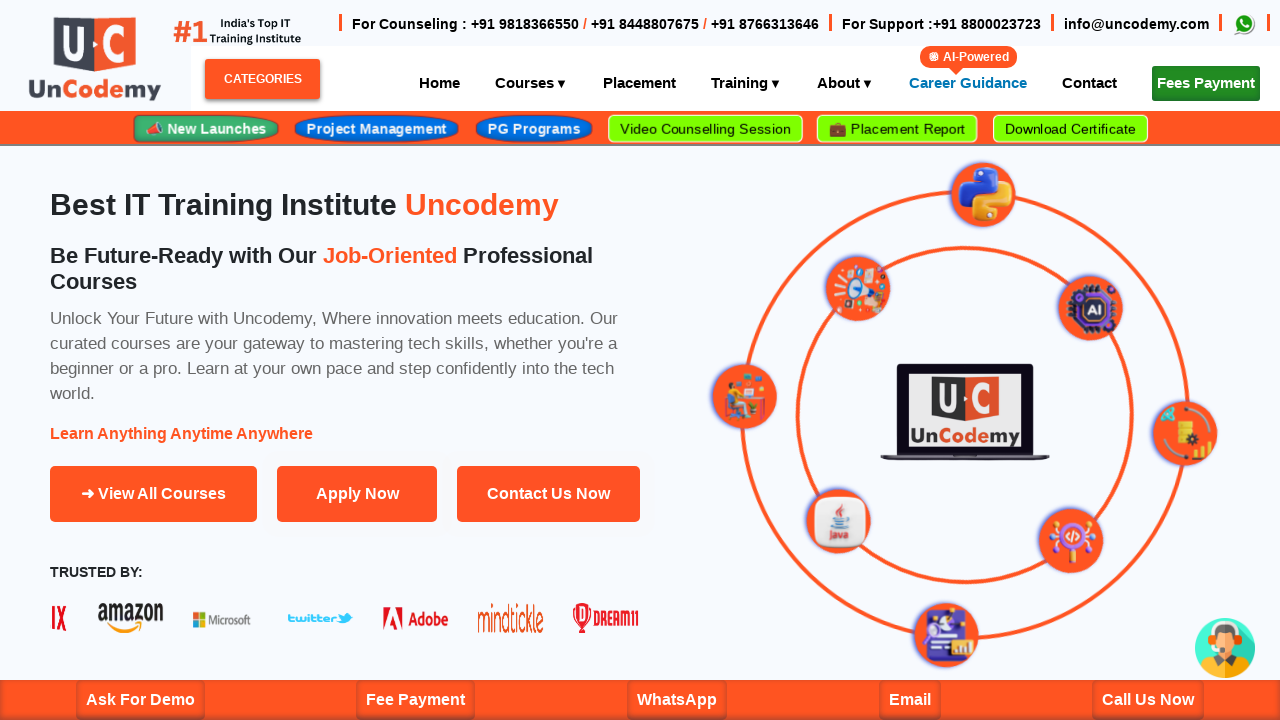

Set viewport size to 1920x1080
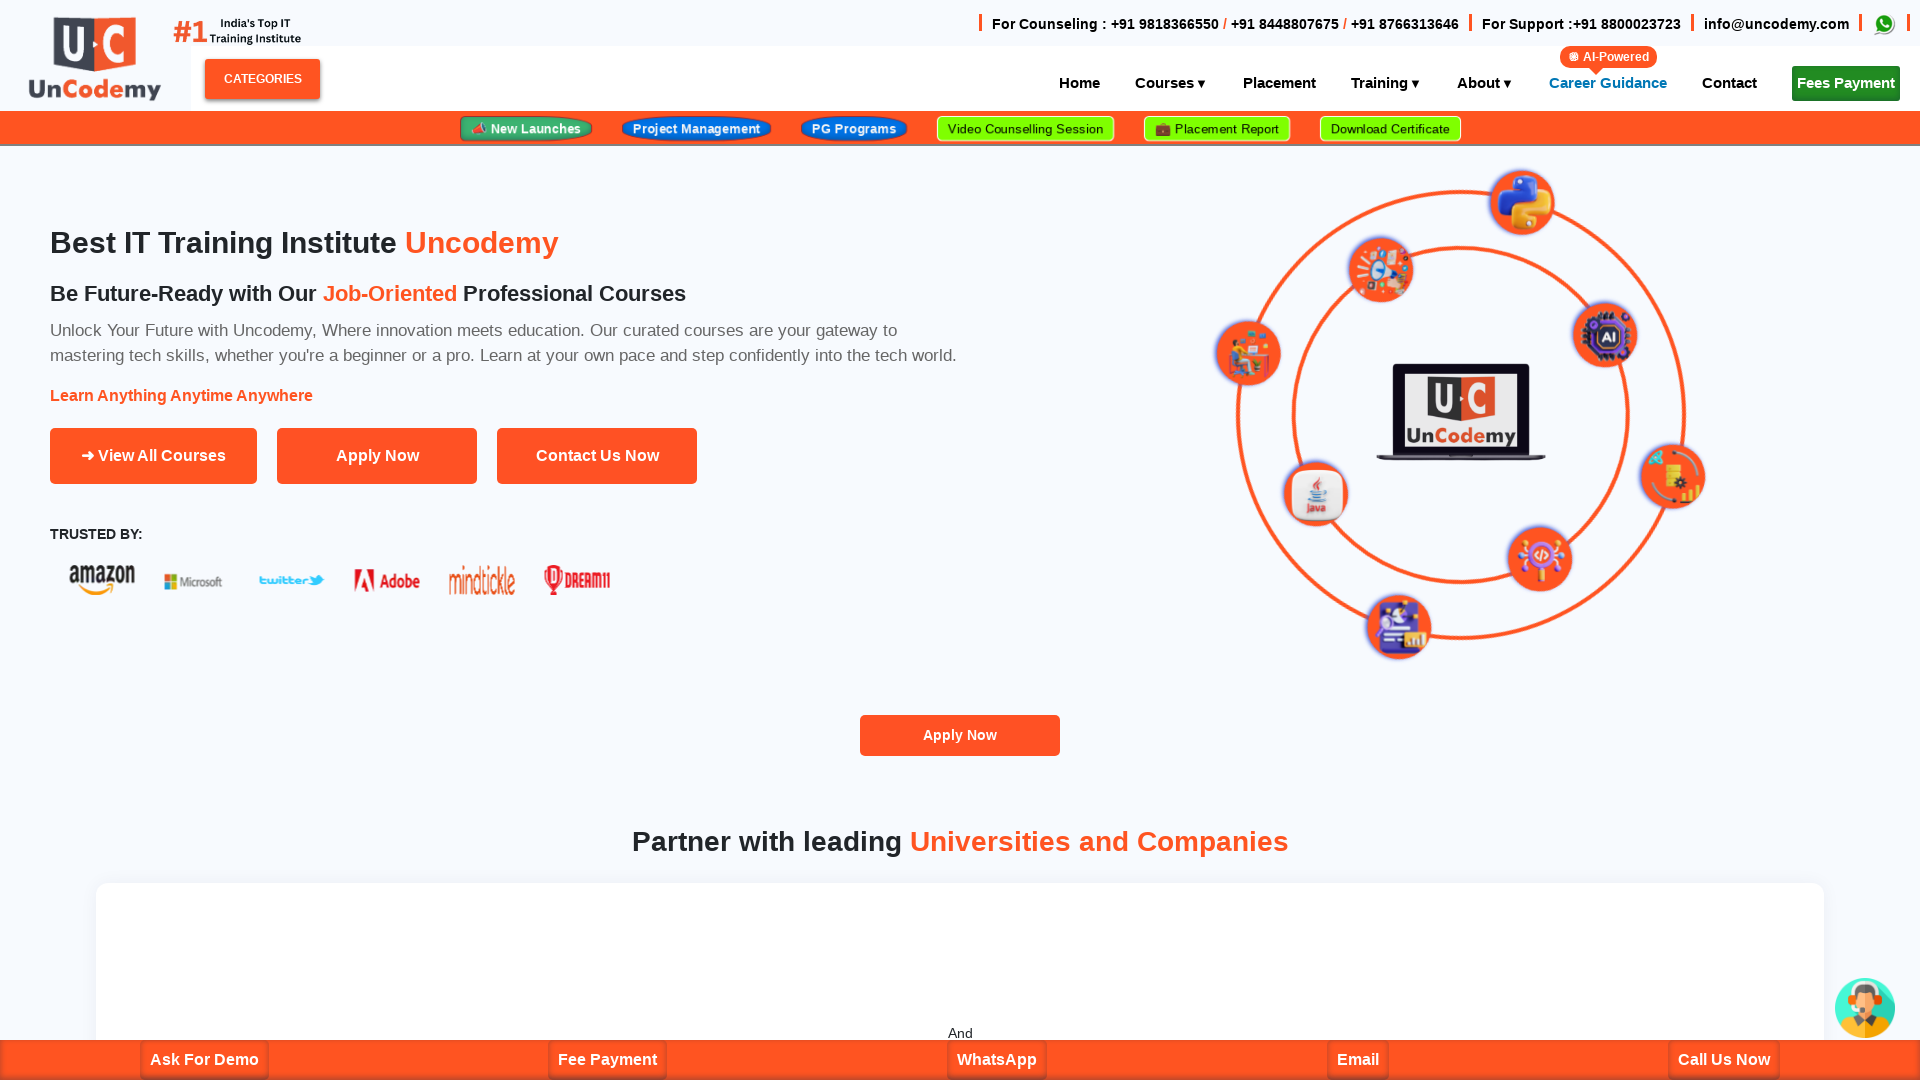

Page loaded with networkidle state
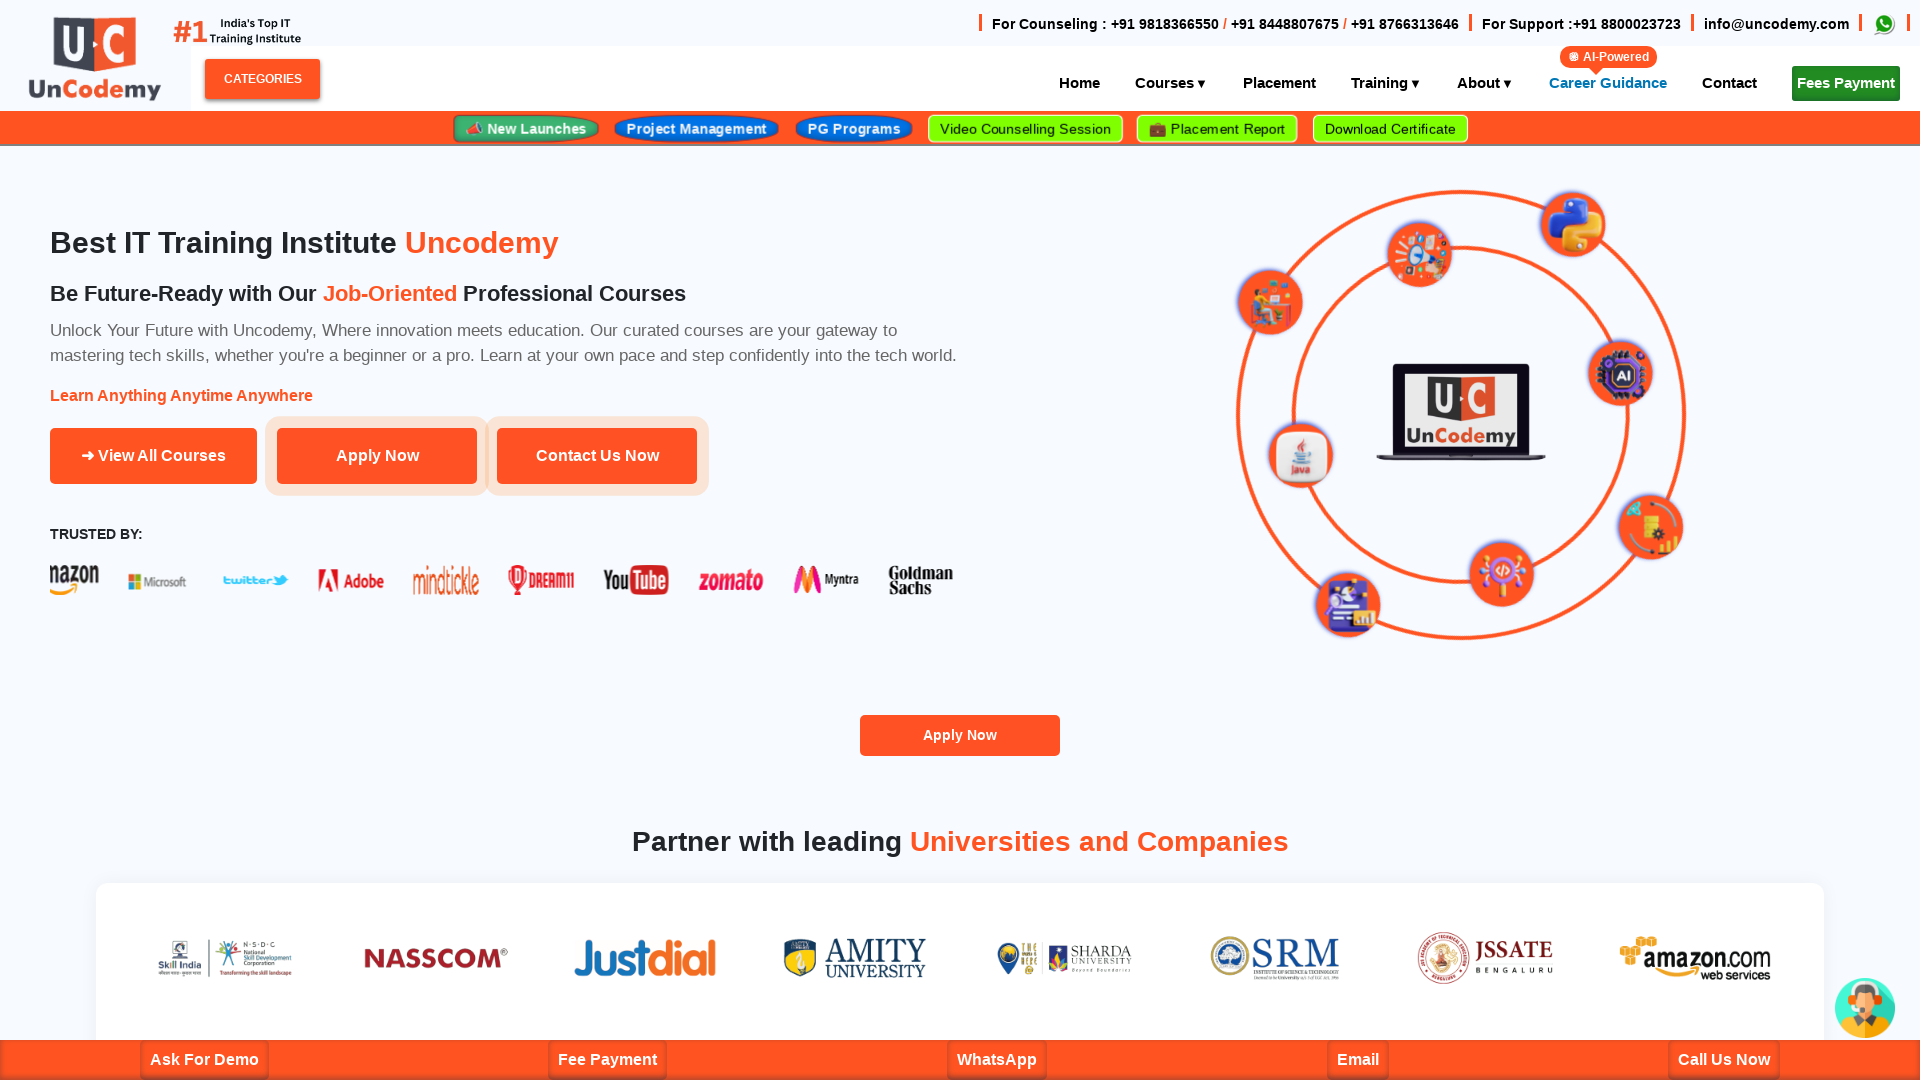

Hovered over Categories button to reveal dropdown menu at (262, 79) on xpath=//span[@id='categoriesBtn']
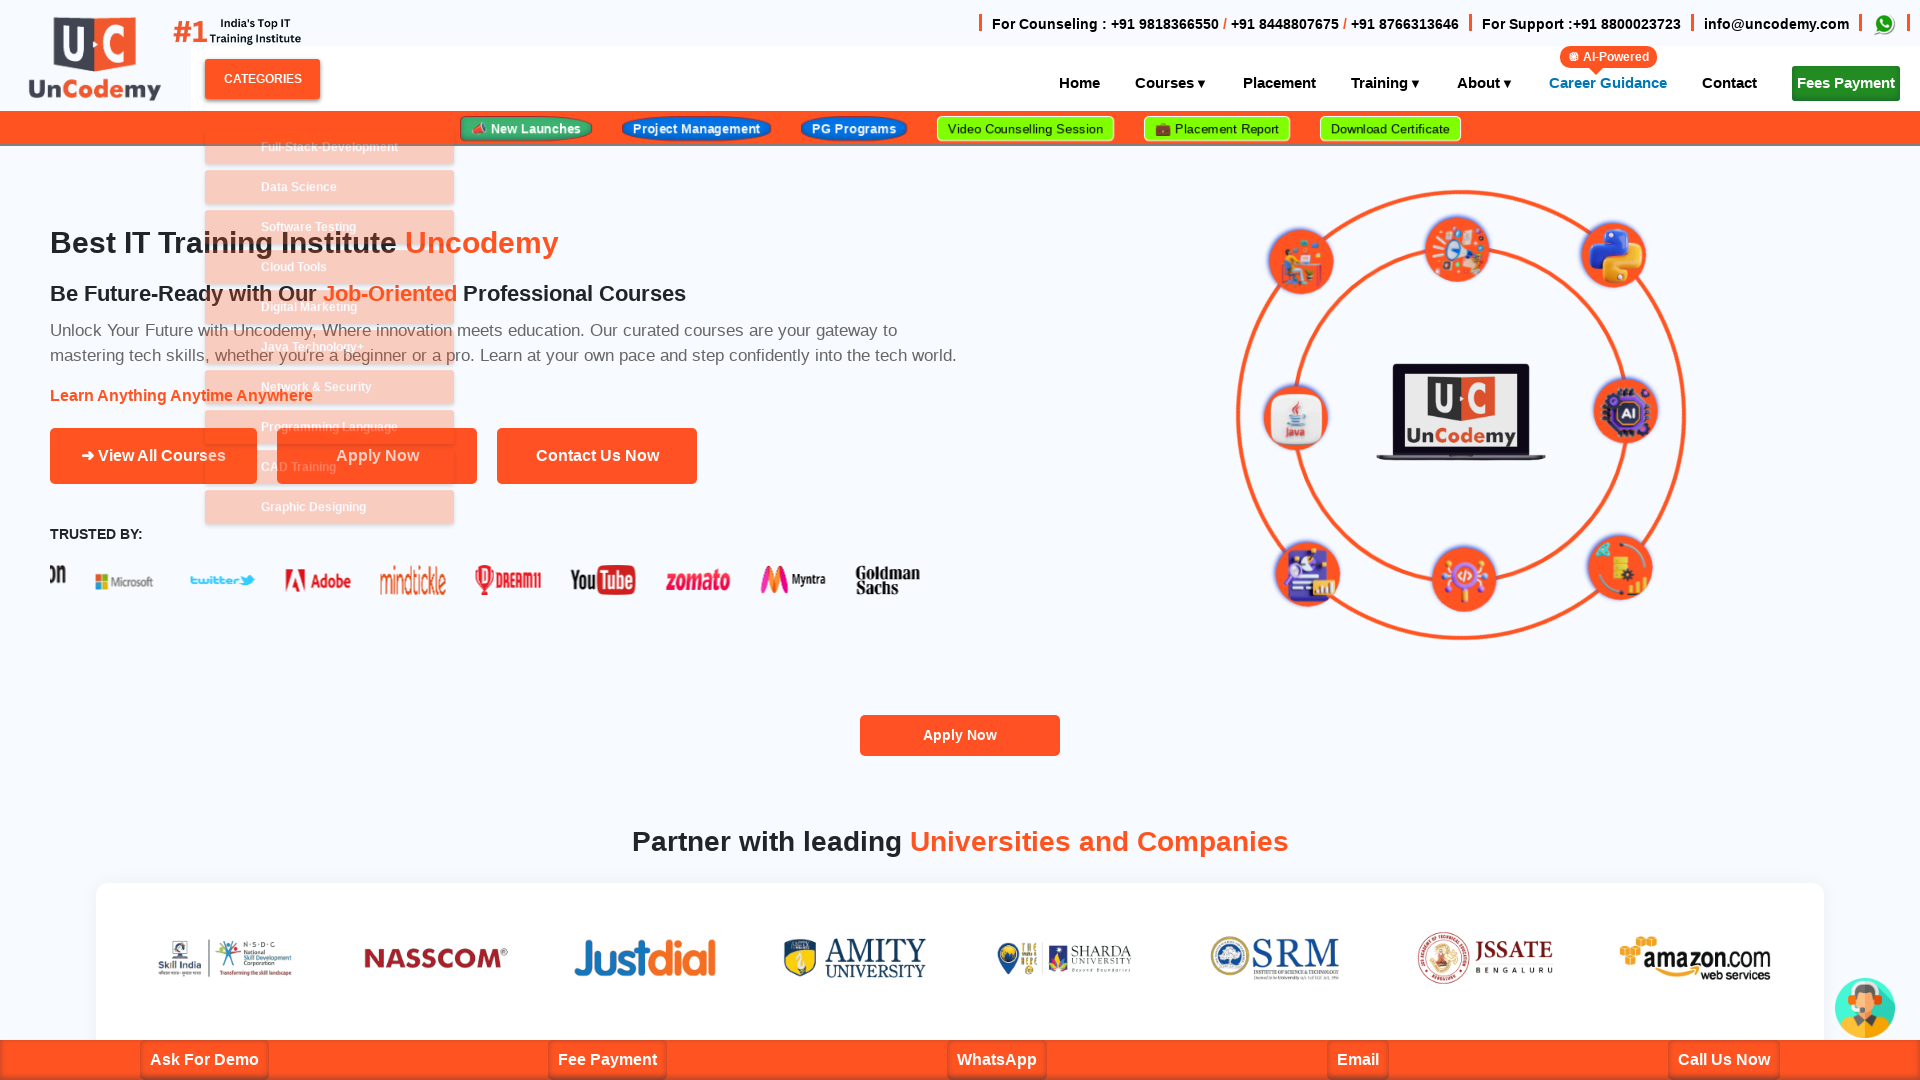

Waited 500ms for dropdown menu to appear
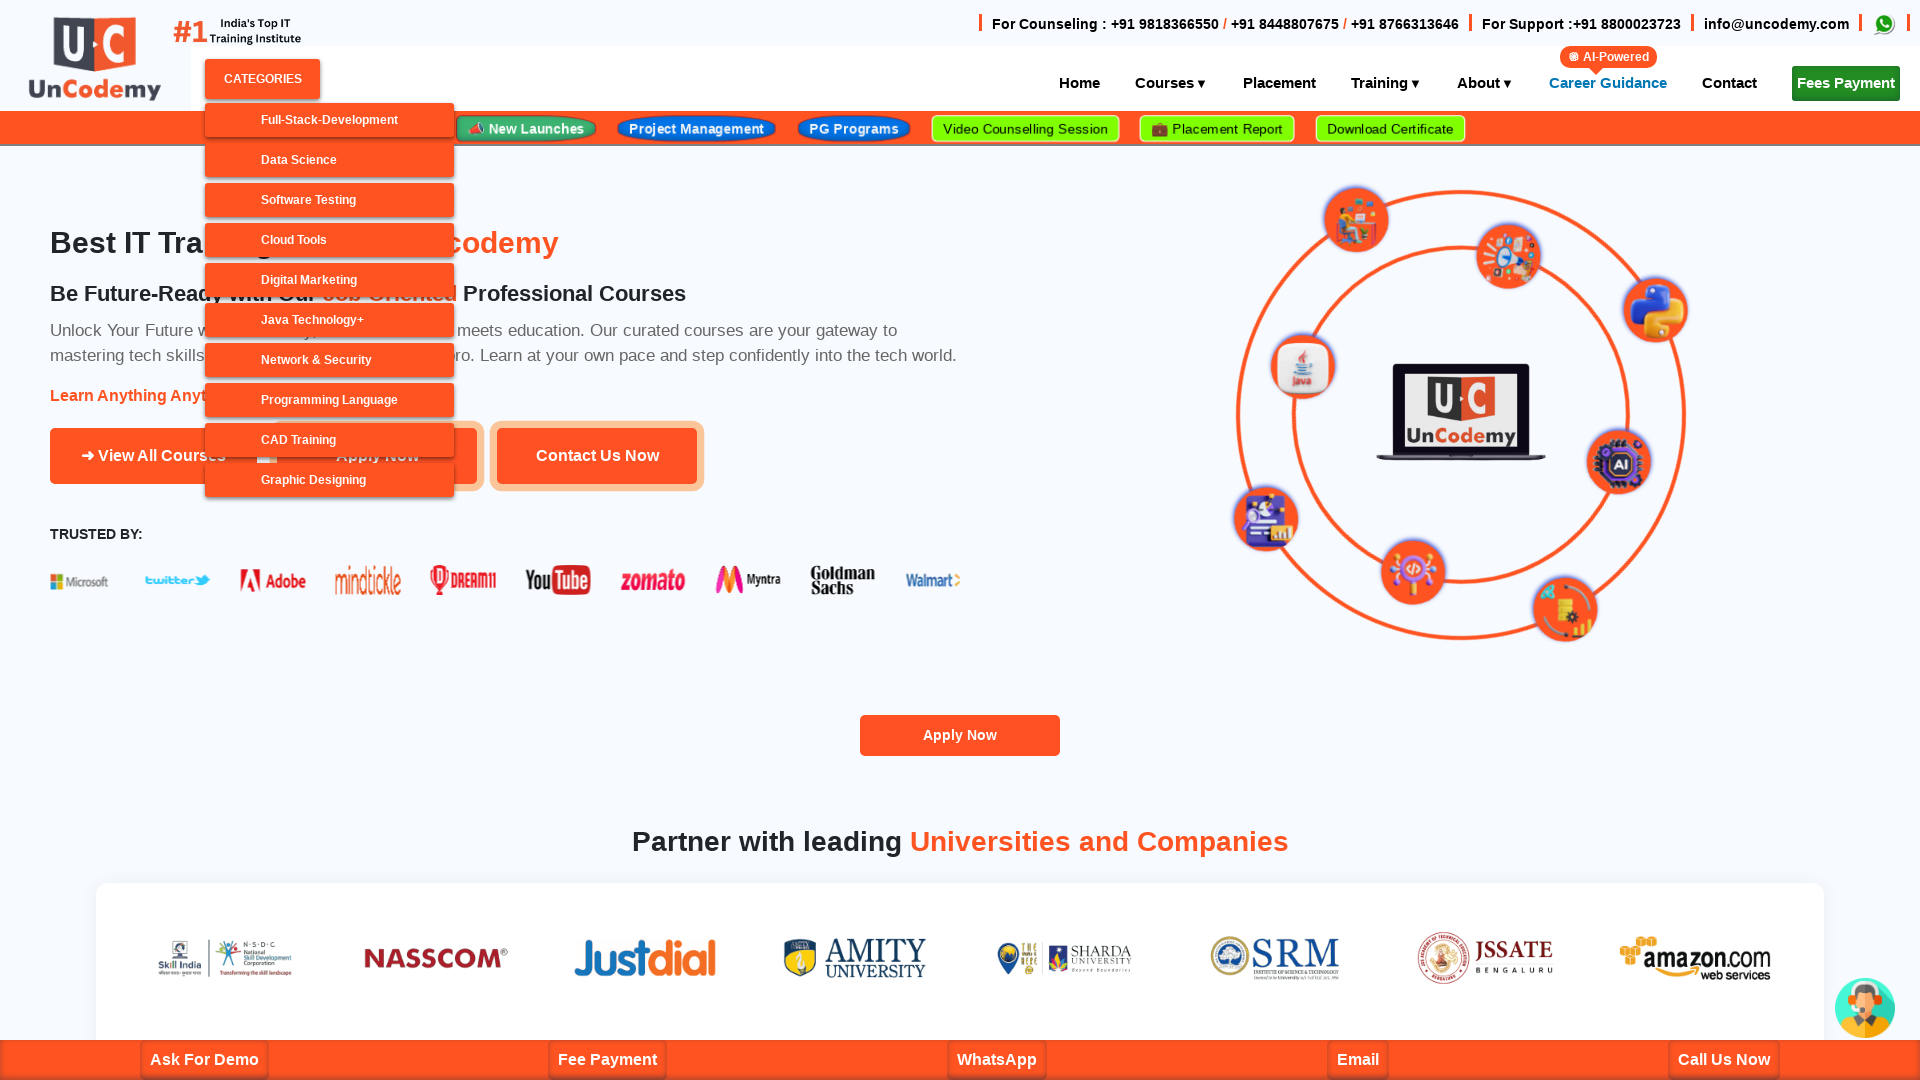

Hovered over third category menu item to reveal submenu at (332, 200) on (//menuitem[@class='SEt'])[3]
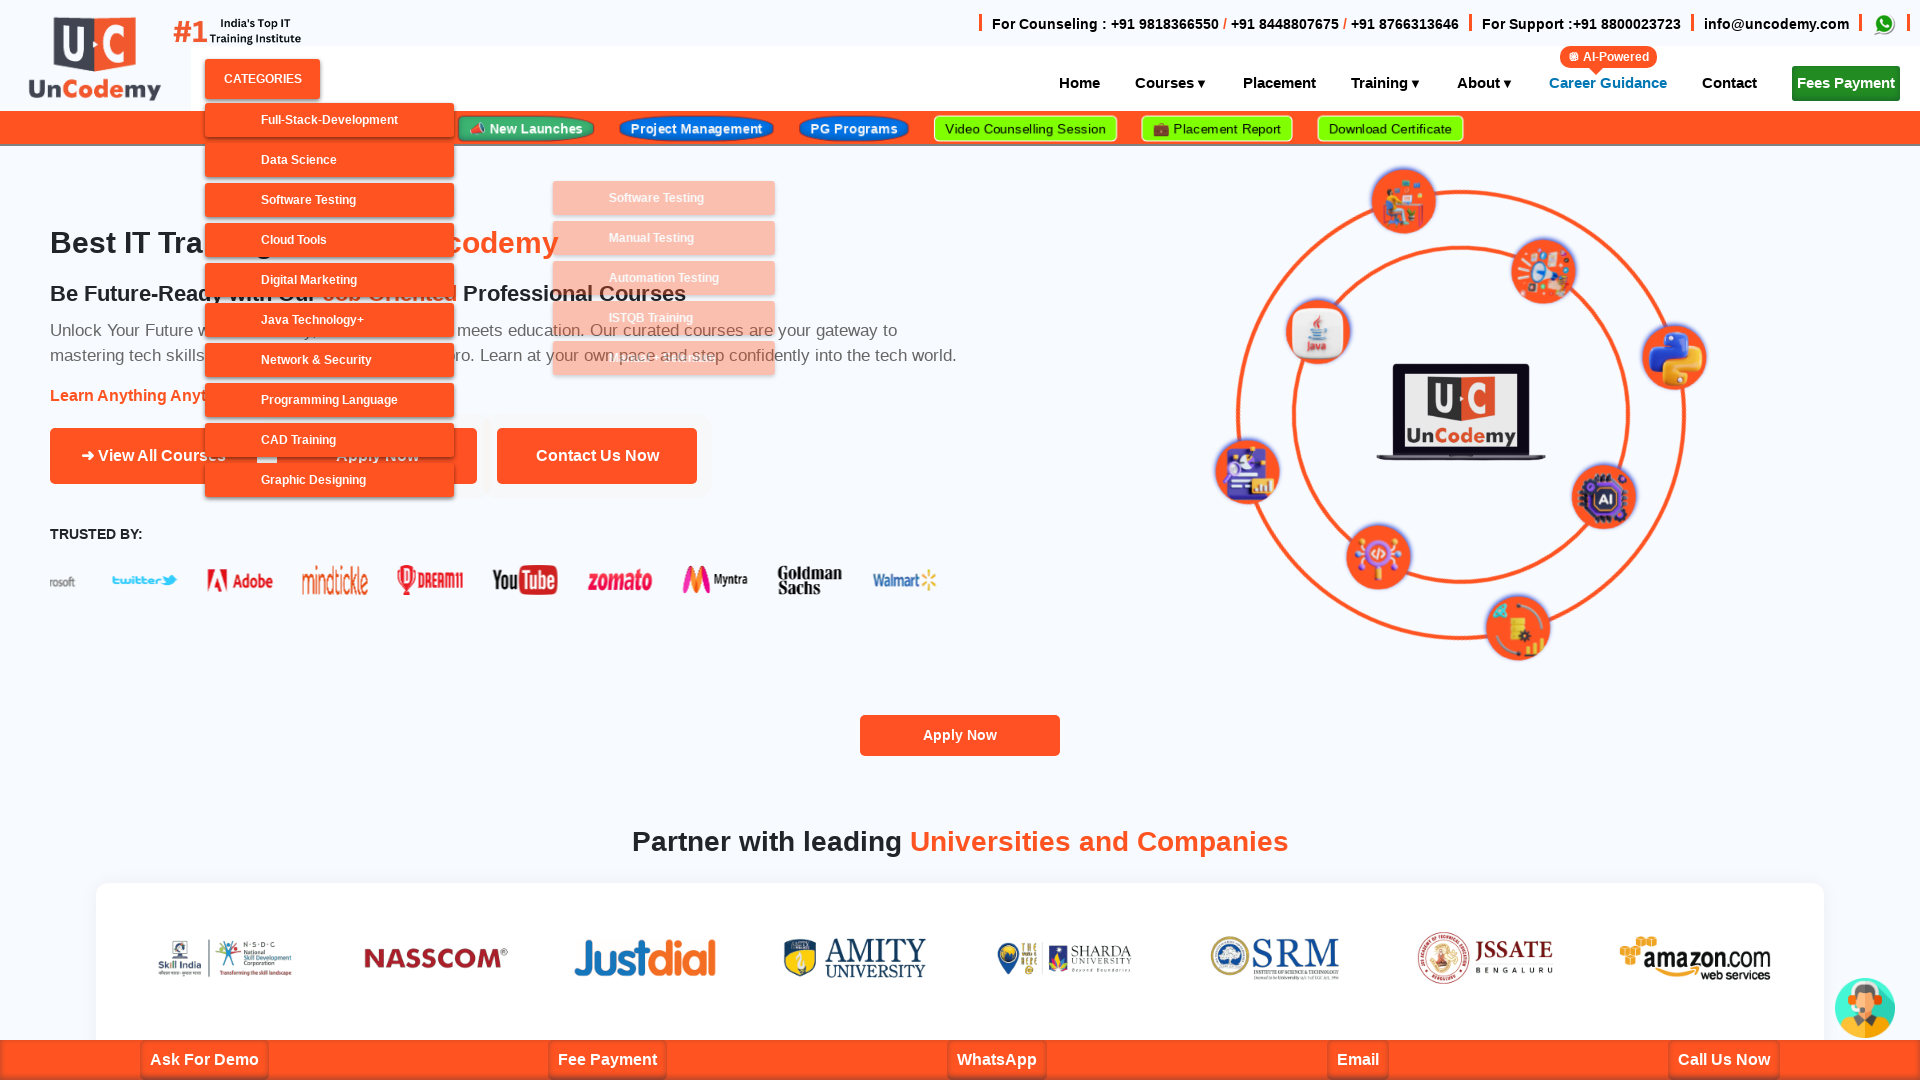

Waited 500ms for submenu to appear
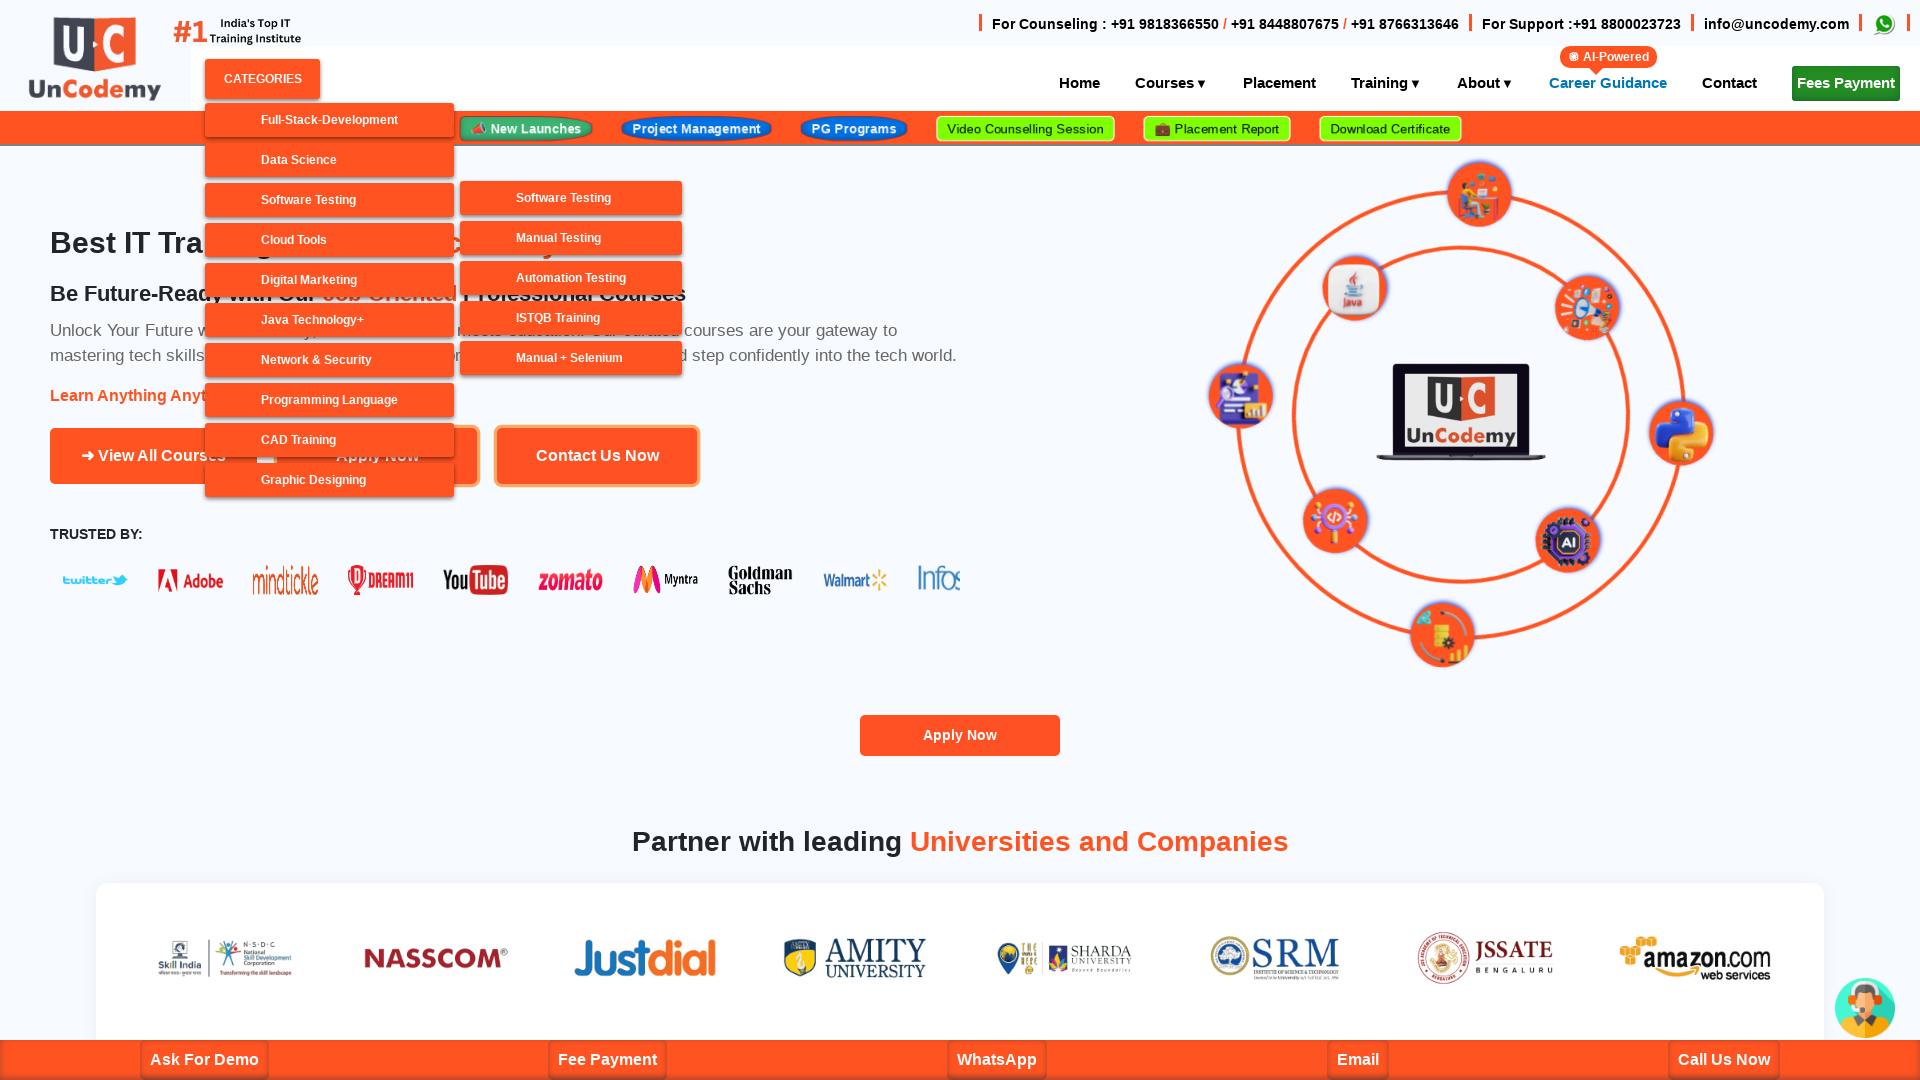

Clicked on 'Automation Testing' link at (571, 278) on xpath=//a[normalize-space()='Automation Testing']
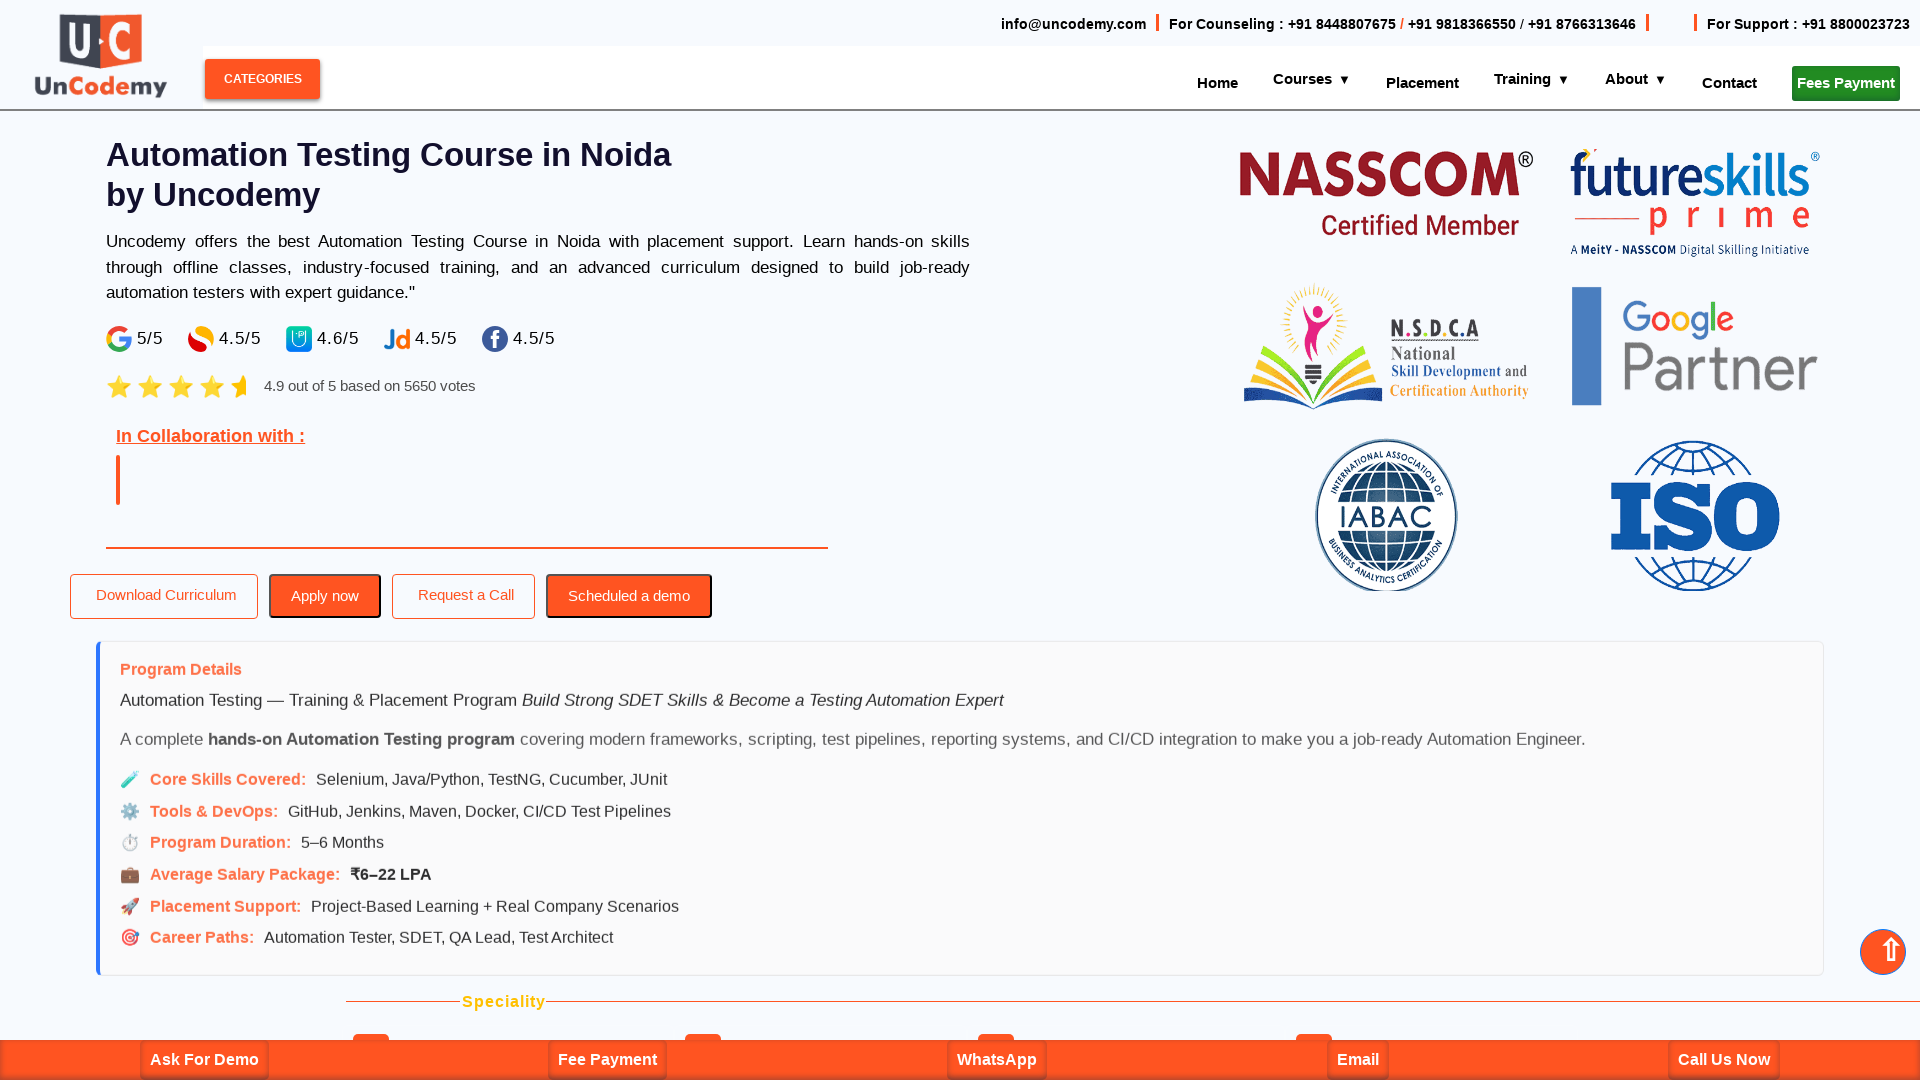

Navigation completed with networkidle state
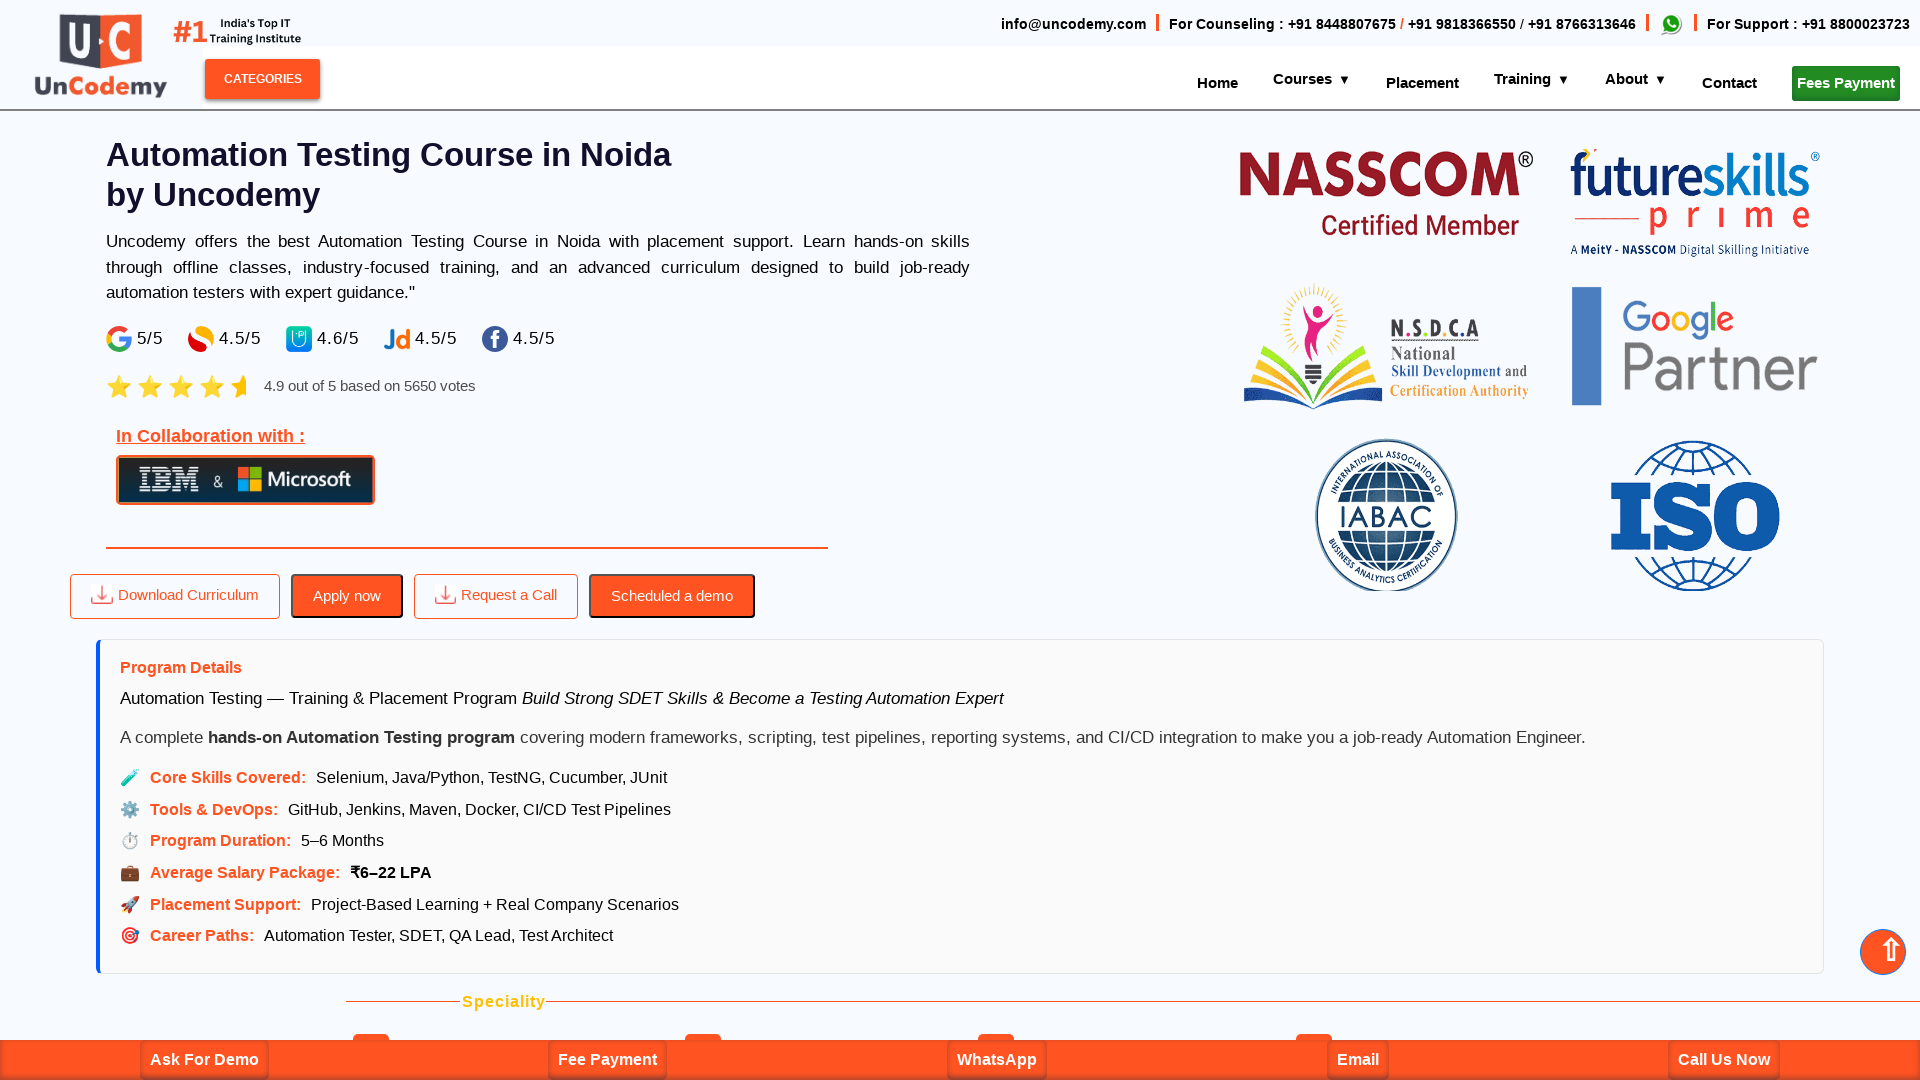

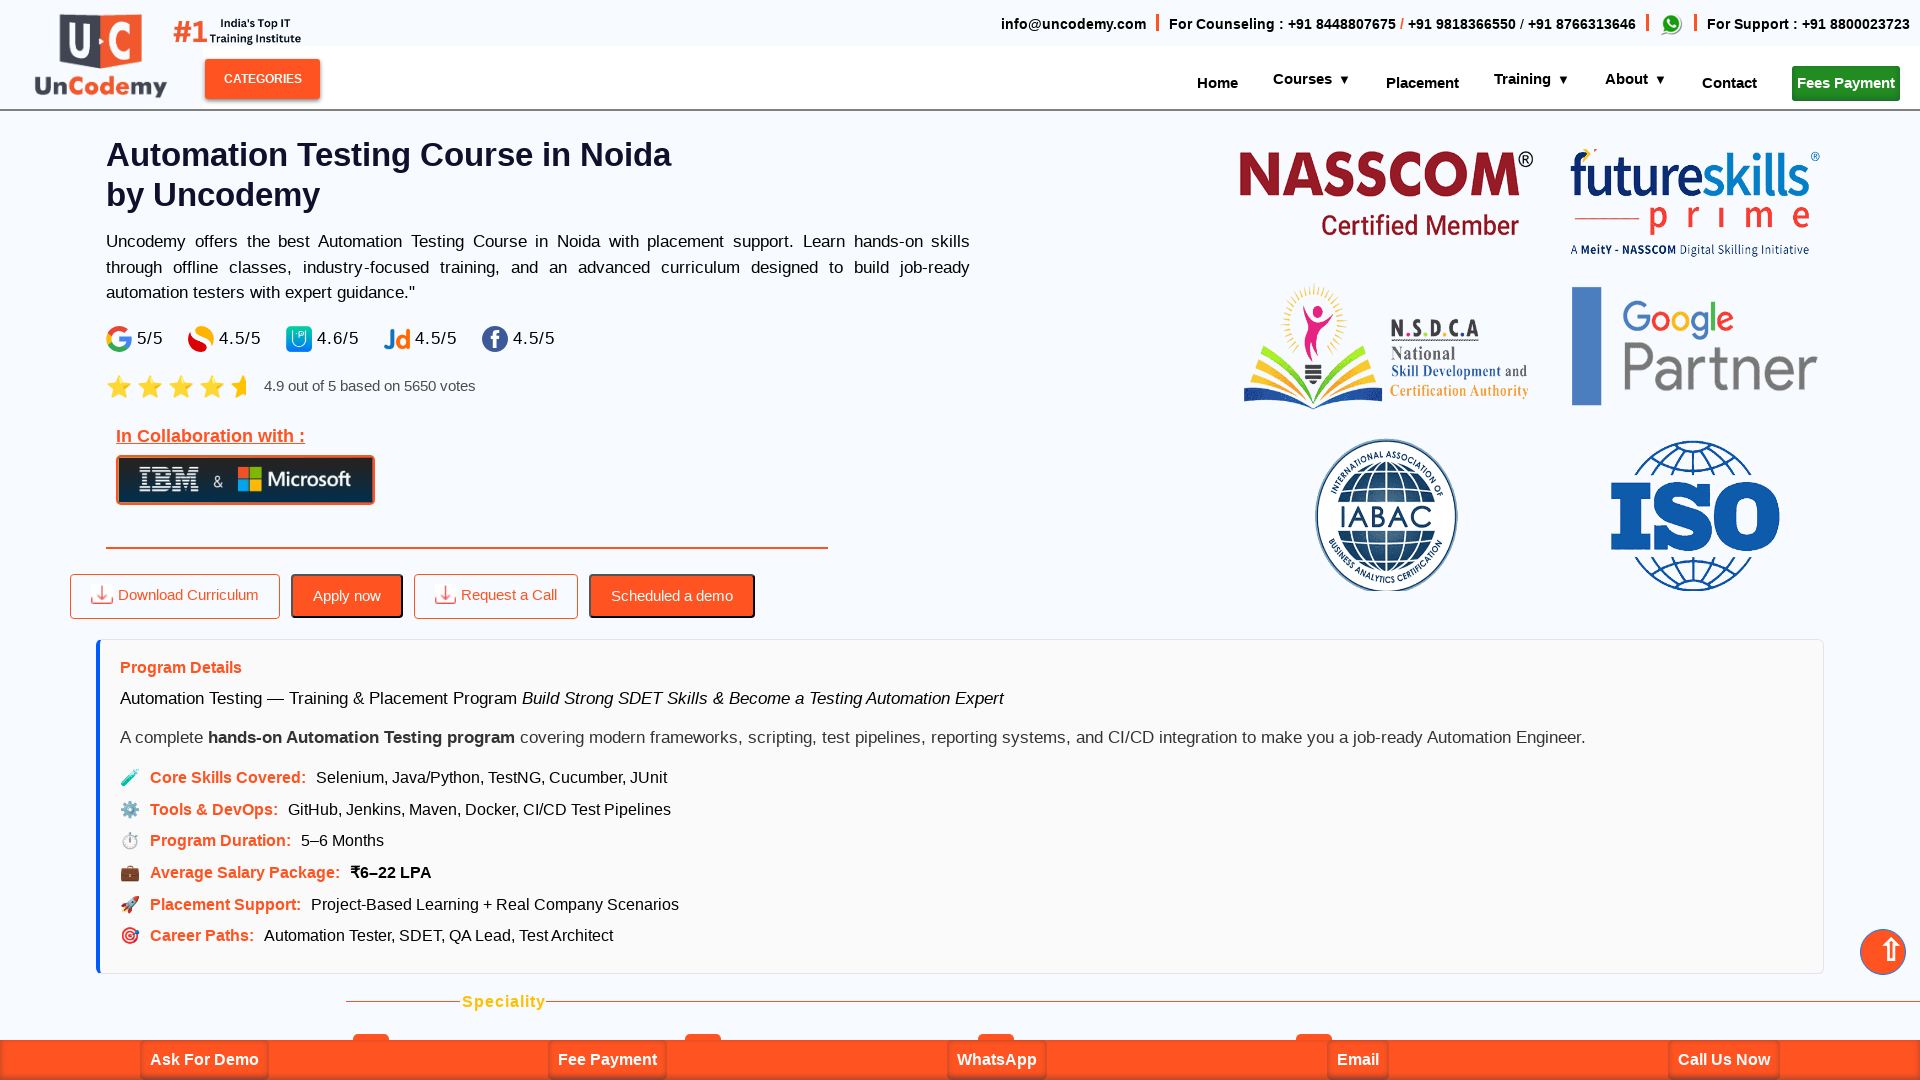